Tests dismissing a confirm dialog box and verifying the cancel result is displayed

Starting URL: https://demoqa.com/alerts

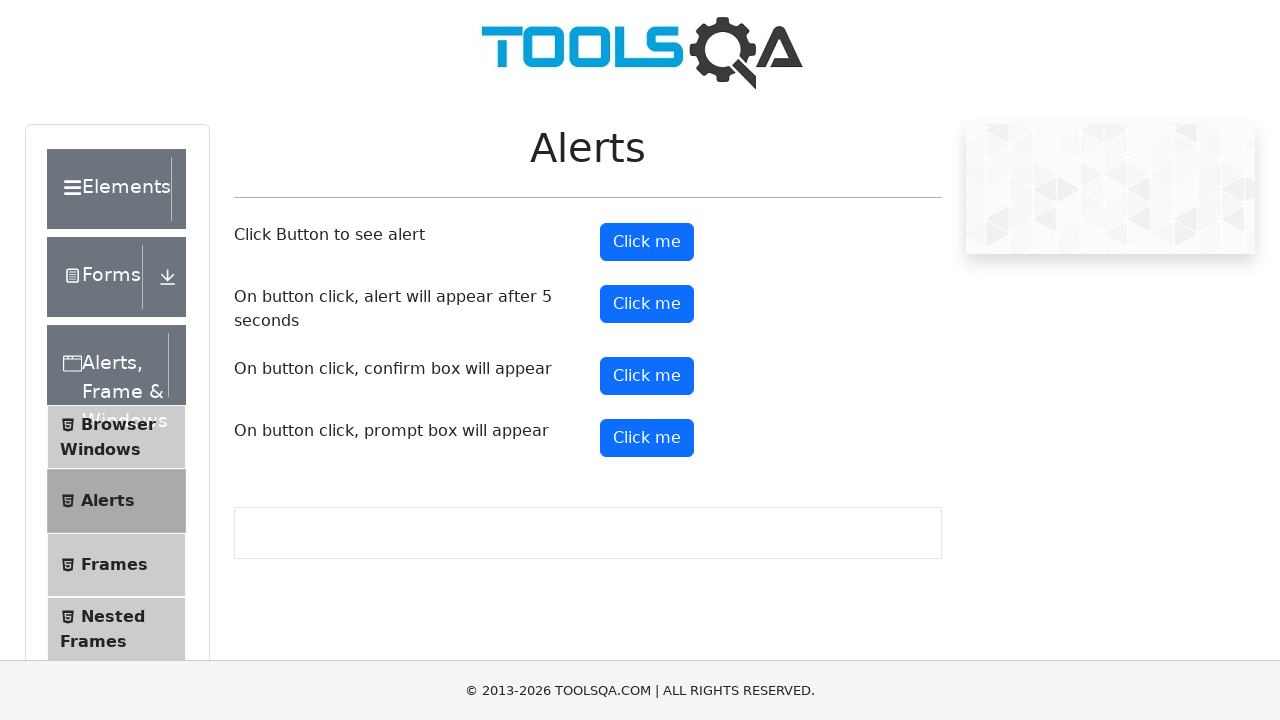

Set up dialog handler to dismiss confirm box on cancel
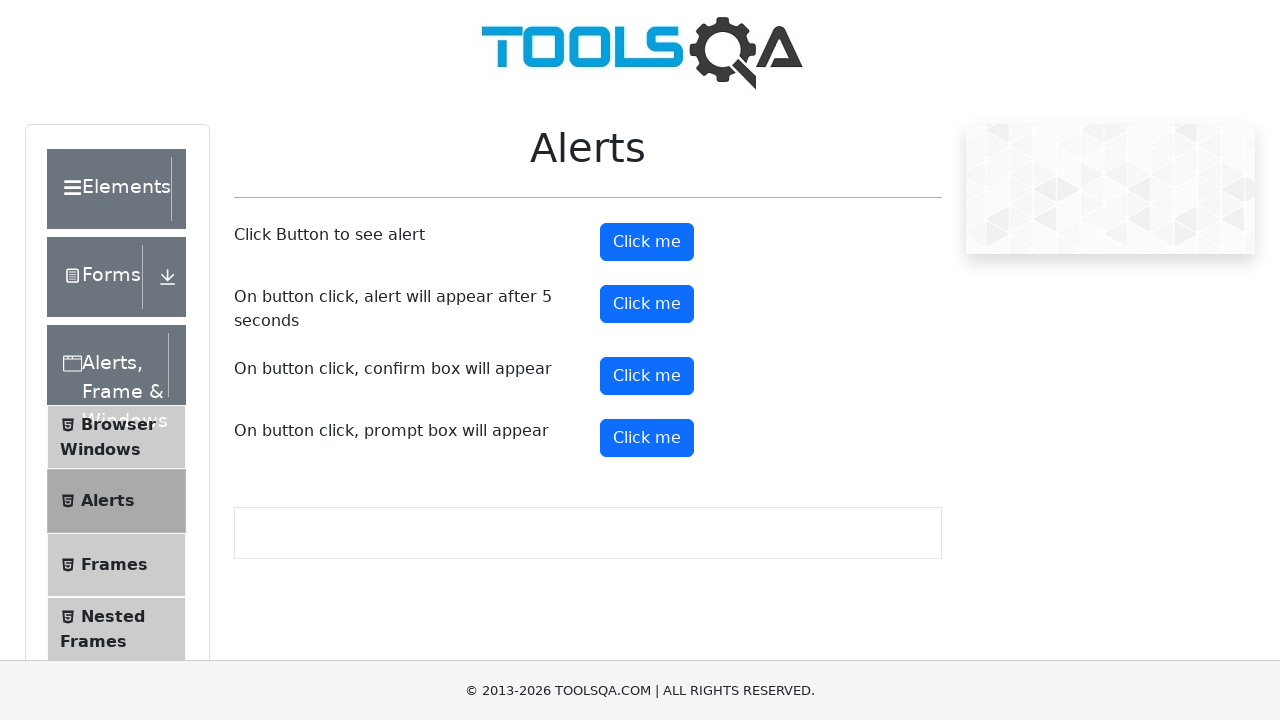

Clicked confirm button to trigger confirm dialog at (647, 376) on xpath=//button[@id='confirmButton']
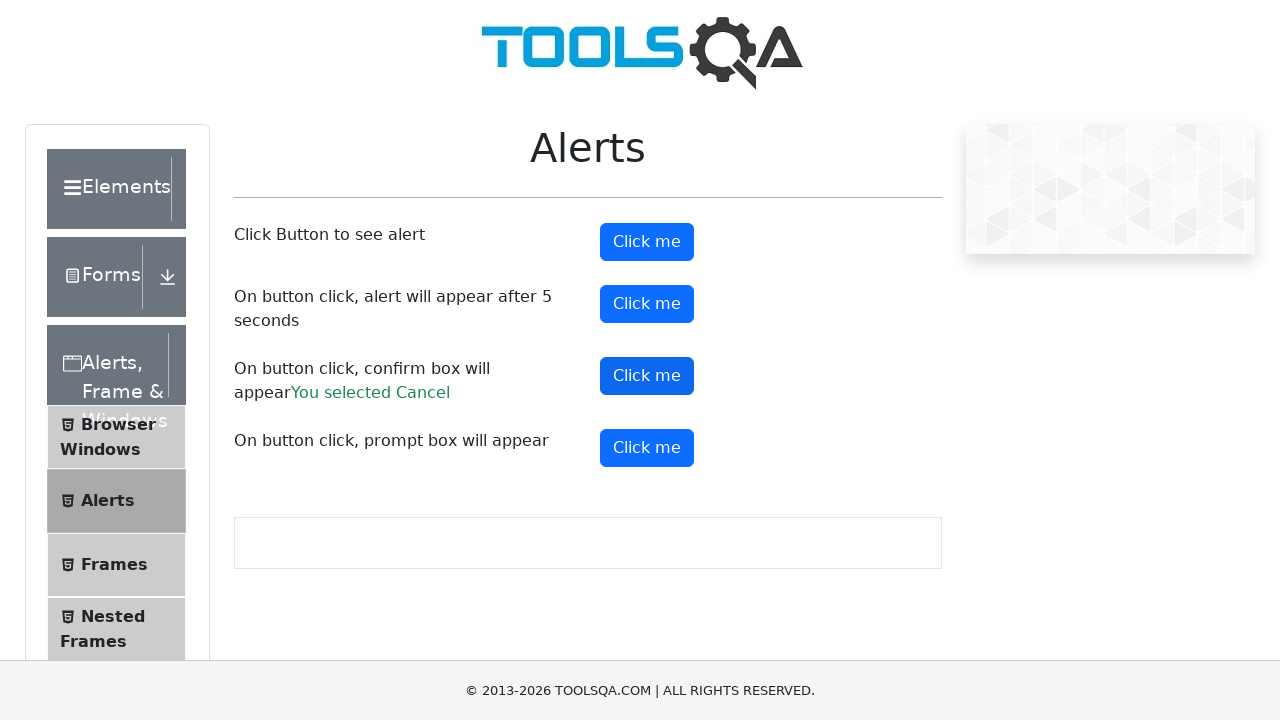

Confirm result text appeared on page
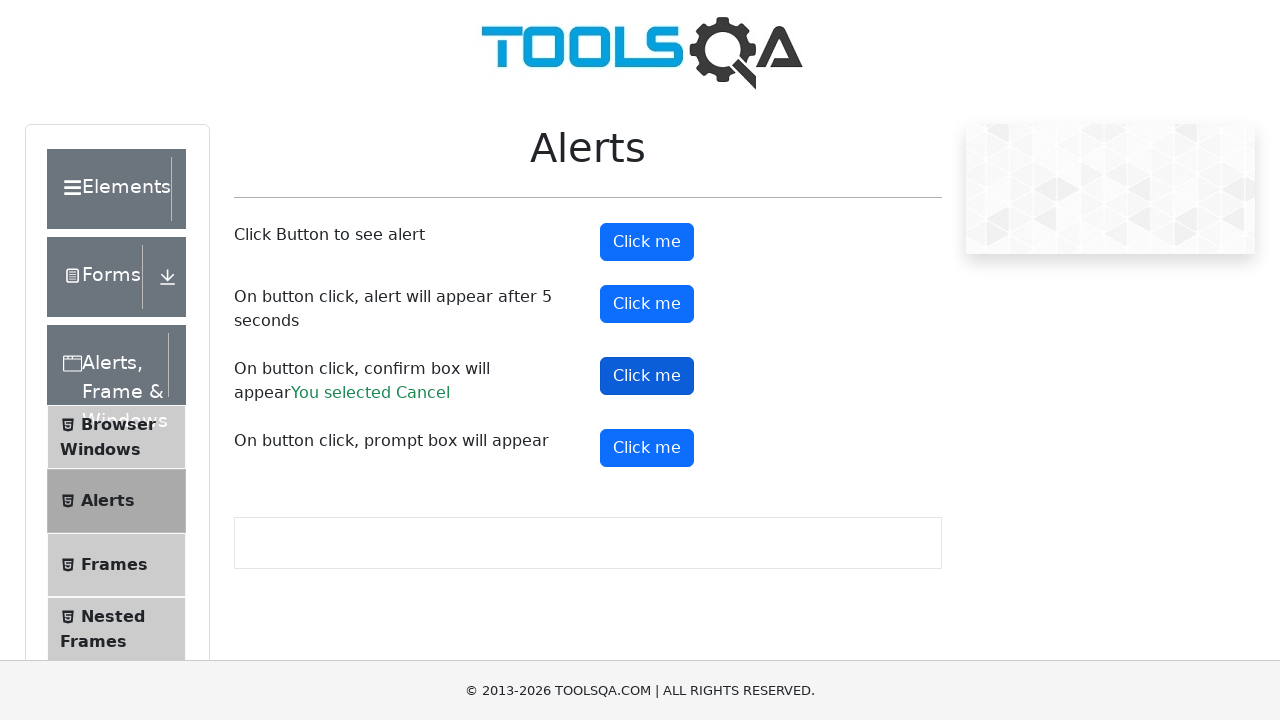

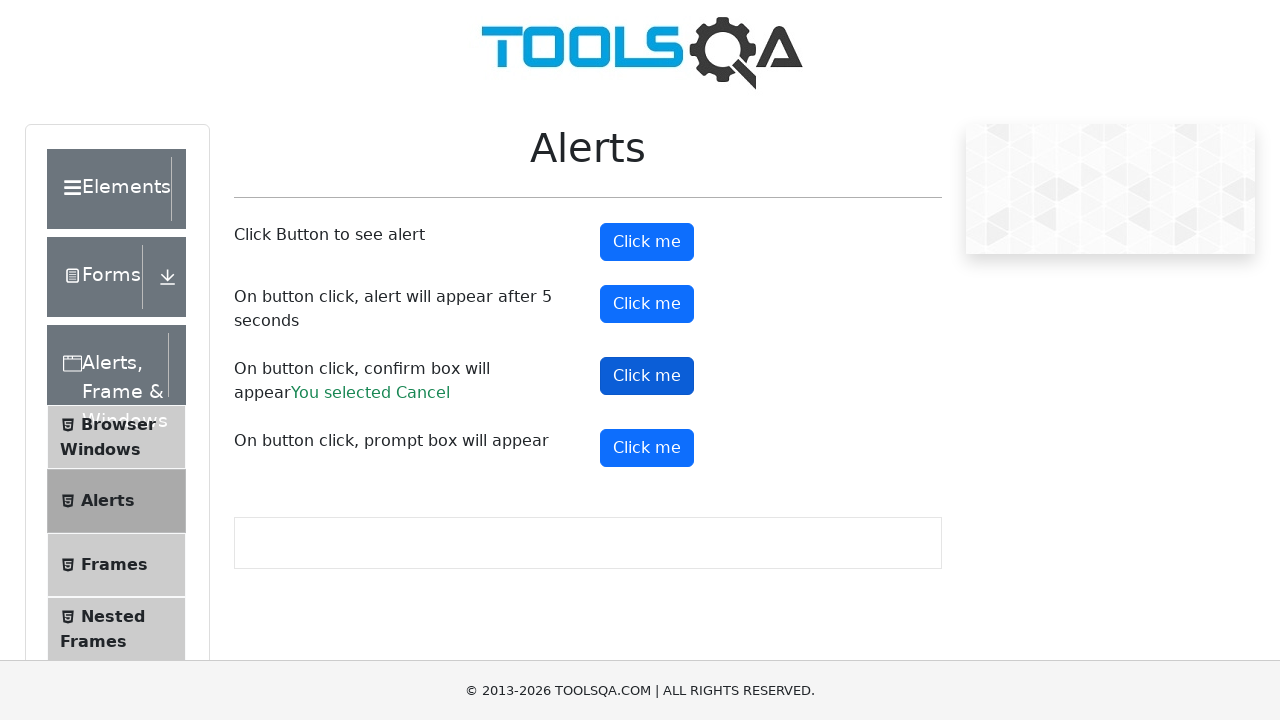